Tests dropdown/select component interactions including selecting options by index and visible text

Starting URL: https://www.leafground.com/select.xhtml

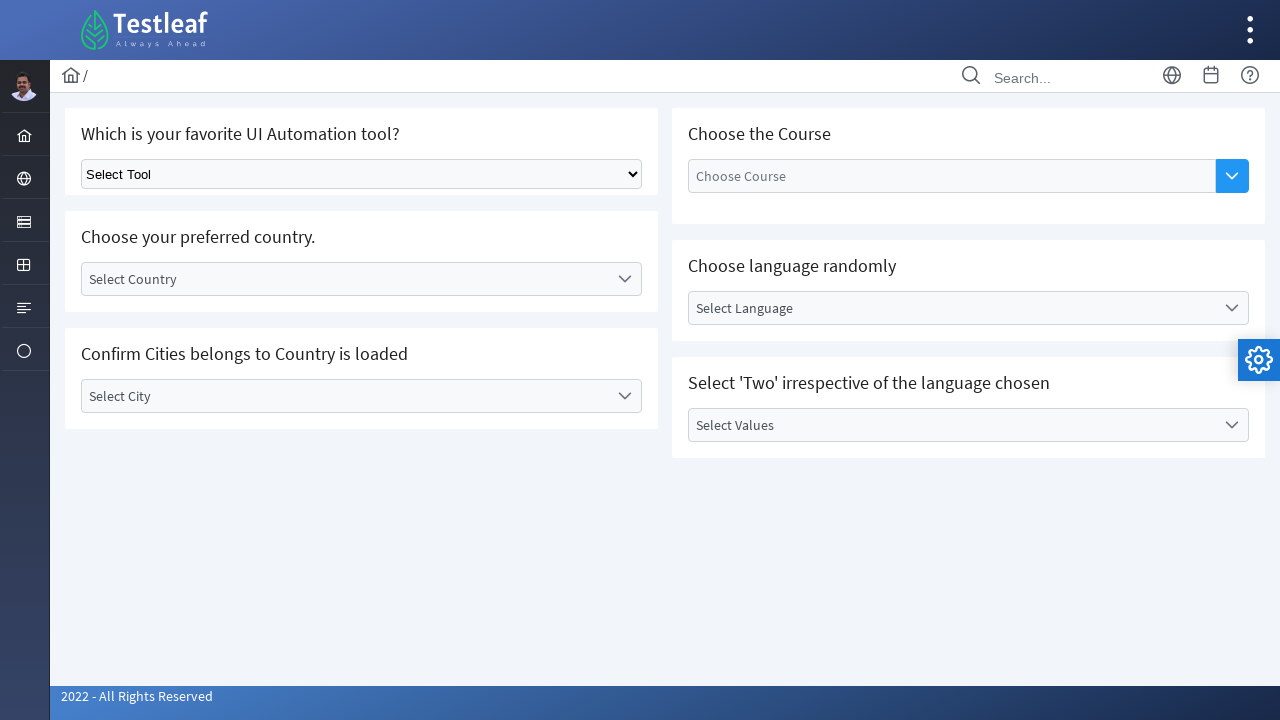

Selected second option from dropdown by index on xpath=//*[@id='j_idt87']/div/div[1]/div[1]/div/div/select
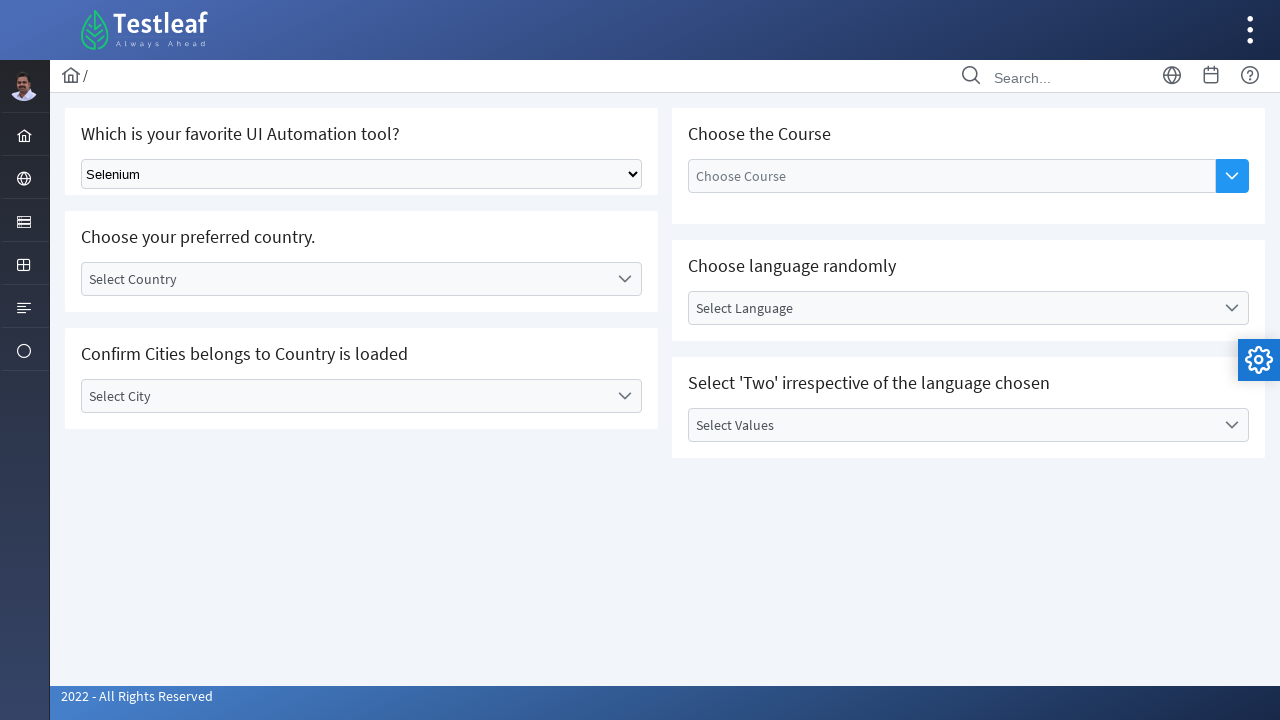

Selected 'Playwright' option from dropdown by visible text on xpath=//*[@id='j_idt87']/div/div[1]/div[1]/div/div/select
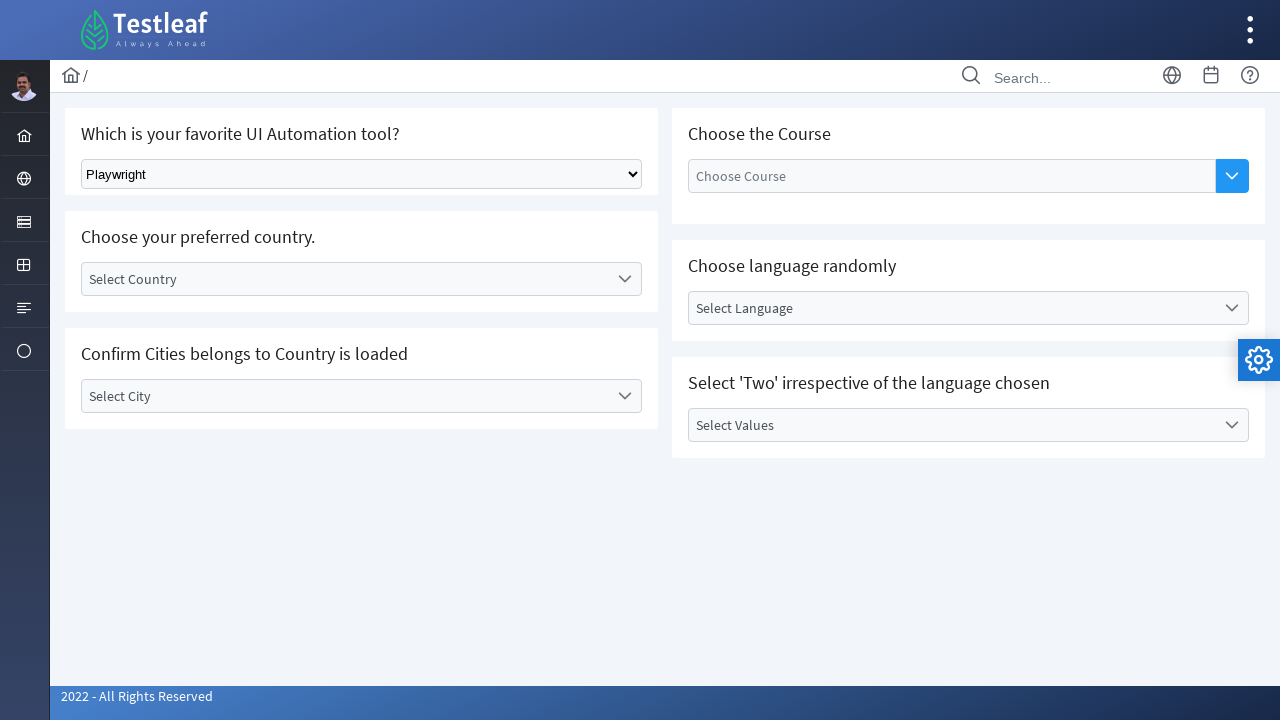

Retrieved all dropdown options - count: 5
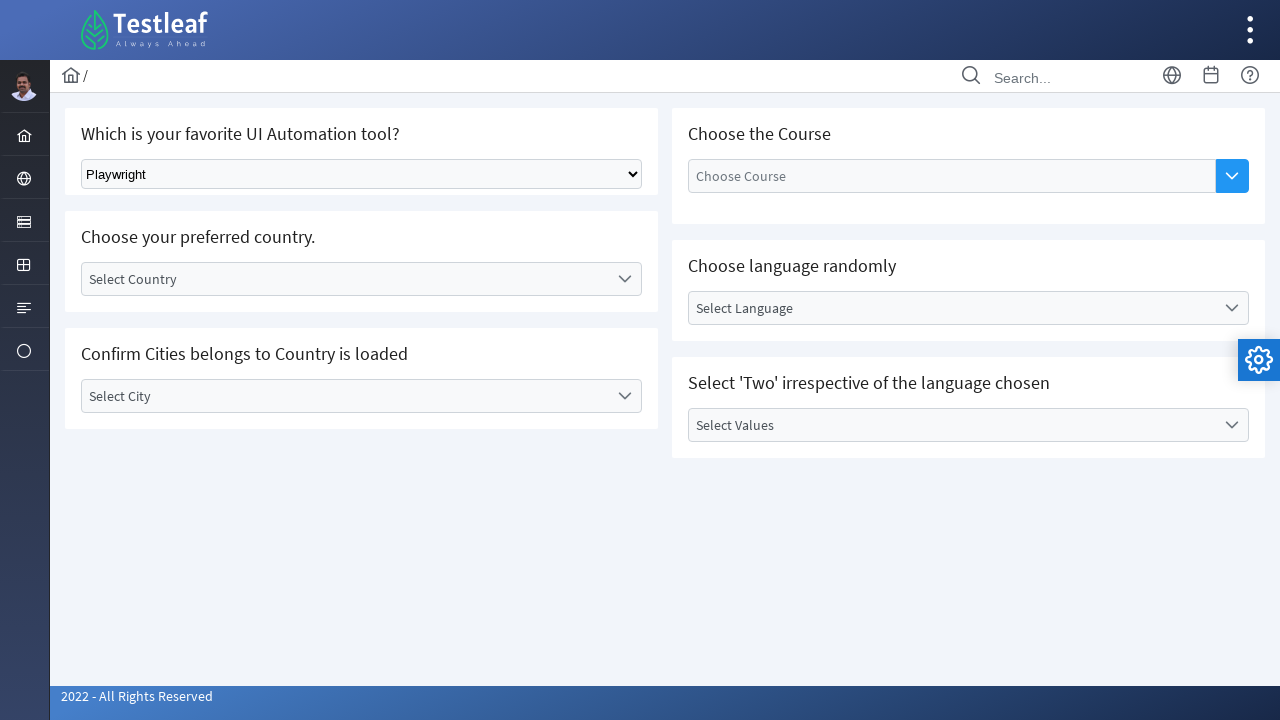

Selected 'Cypress' option from dropdown by label on xpath=//*[@id='j_idt87']/div/div[1]/div[1]/div/div/select
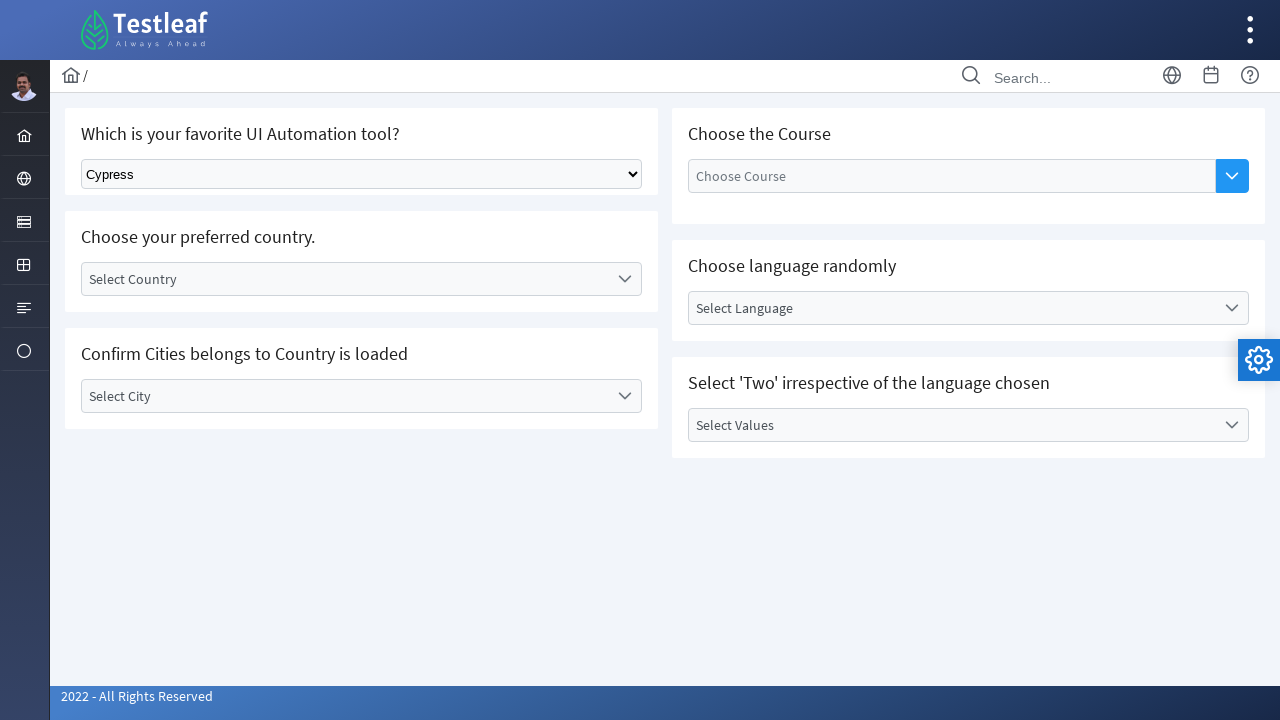

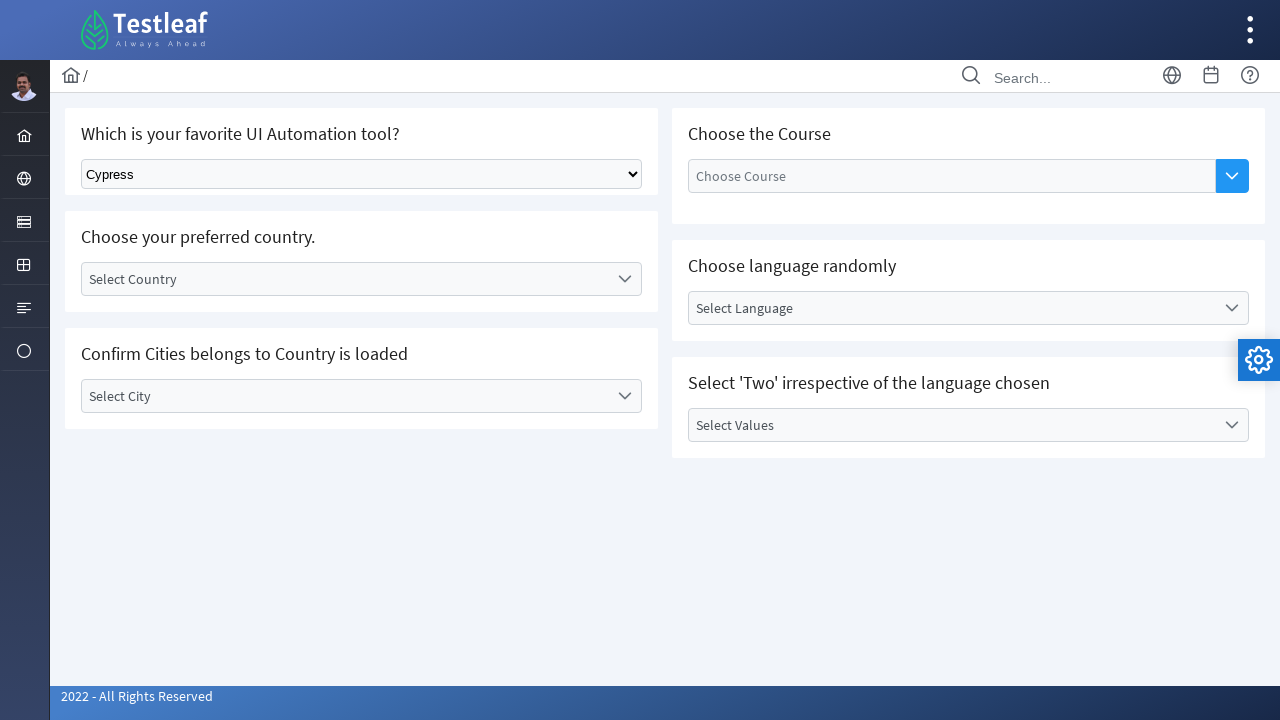